Tests dropdown selection functionality by selecting an option by its visible text from a select menu

Starting URL: https://demoqa.com/select-menu/

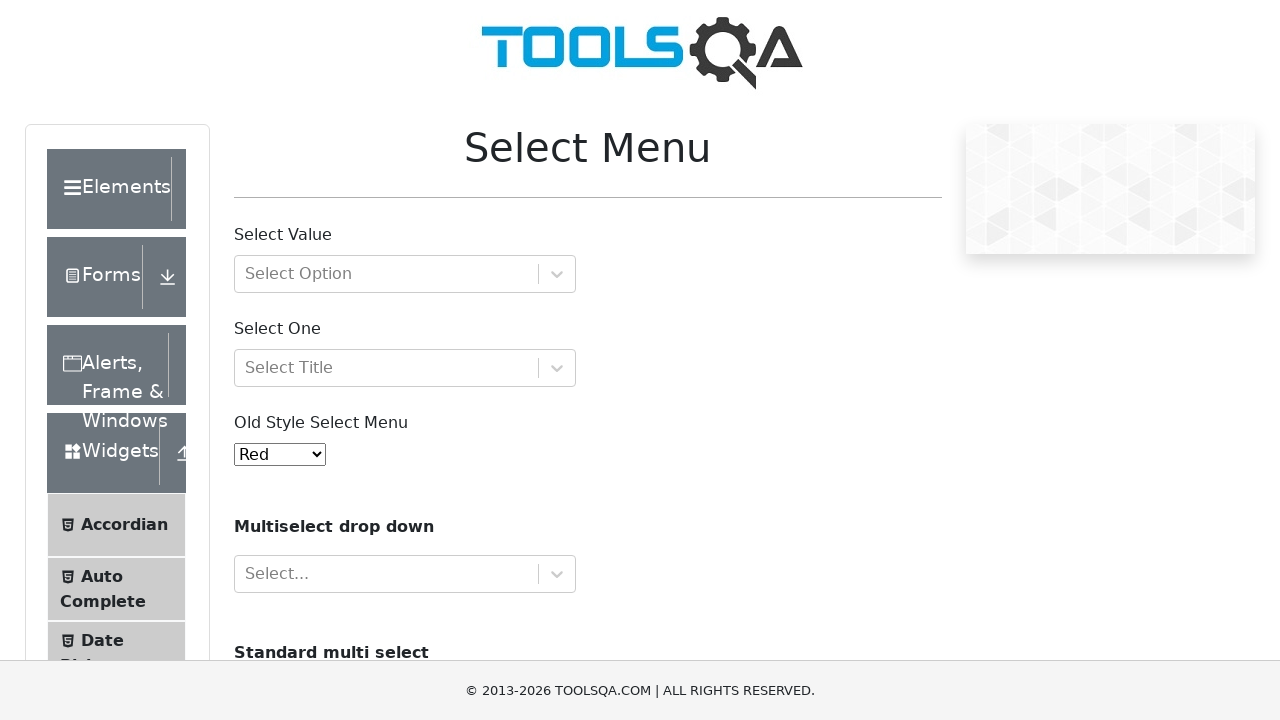

Selected 'Blue' option from the old select menu dropdown by visible text on #oldSelectMenu
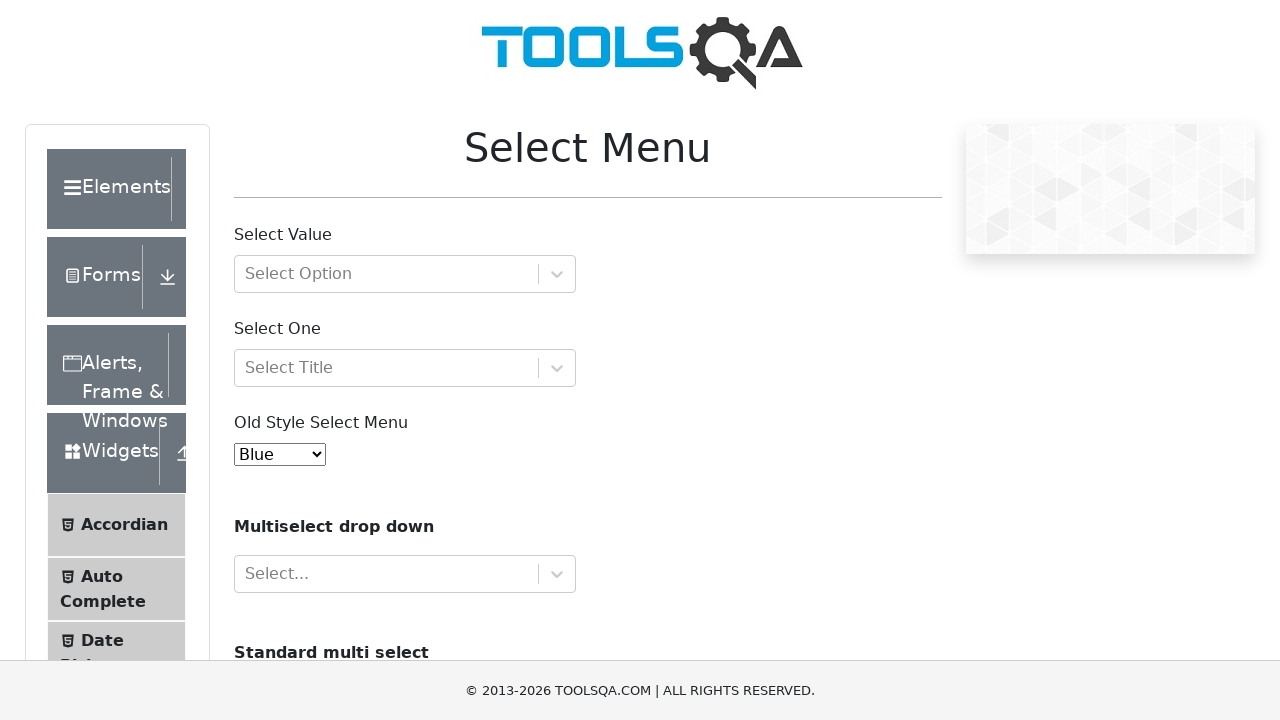

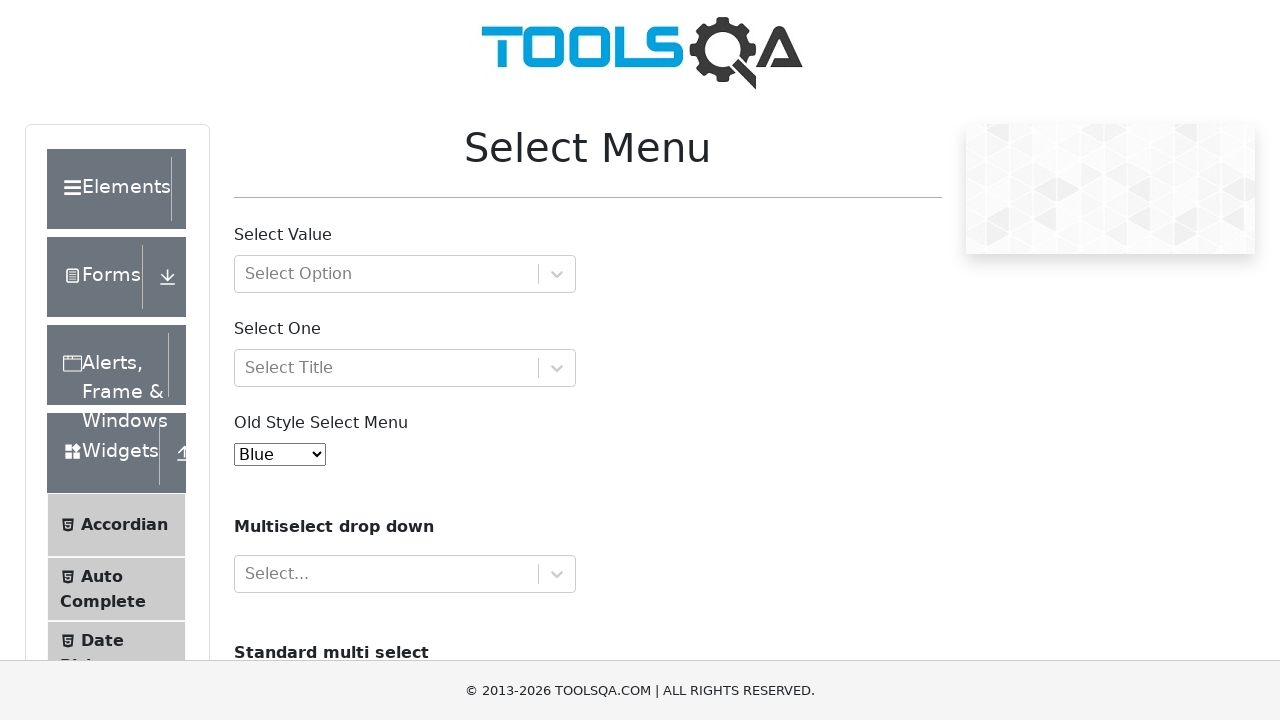